Tests the notification message functionality by clicking a link to trigger a notification, then closing the notification popup by clicking its close button.

Starting URL: http://the-internet.herokuapp.com/notification_message_rendered

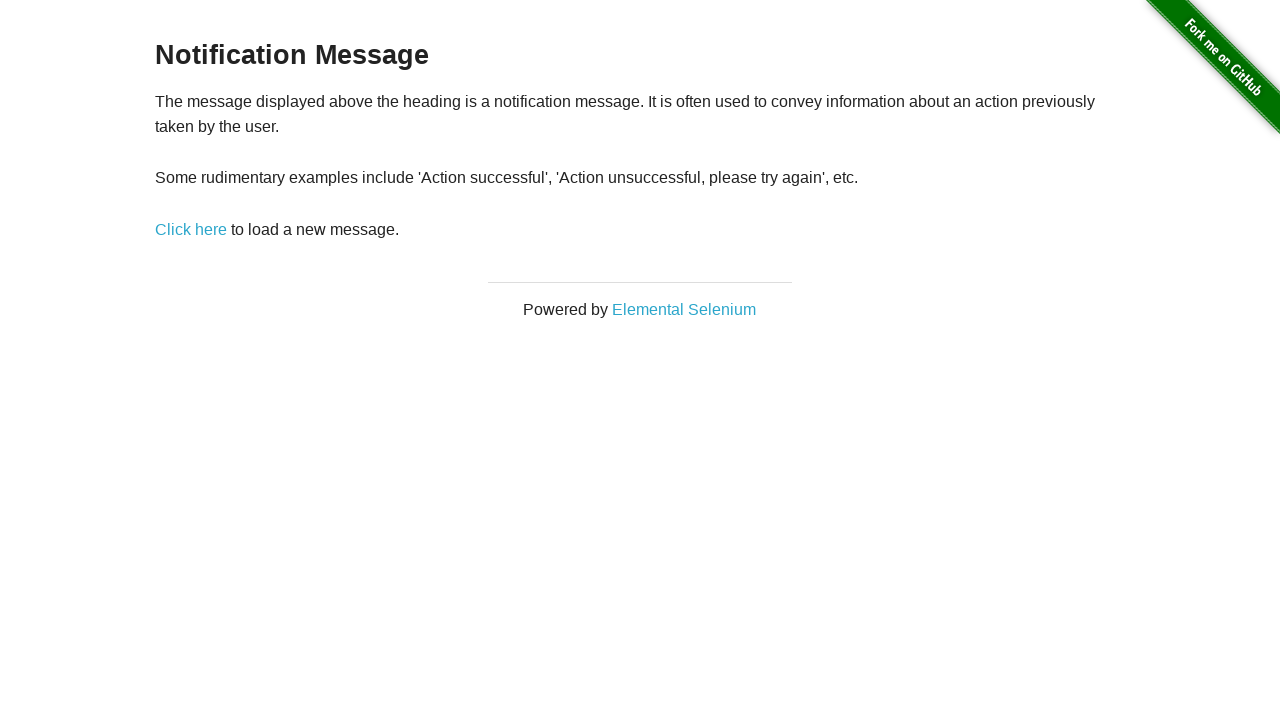

Clicked 'Click here' link to trigger notification at (191, 229) on xpath=//*[contains(text(),'Click here')]
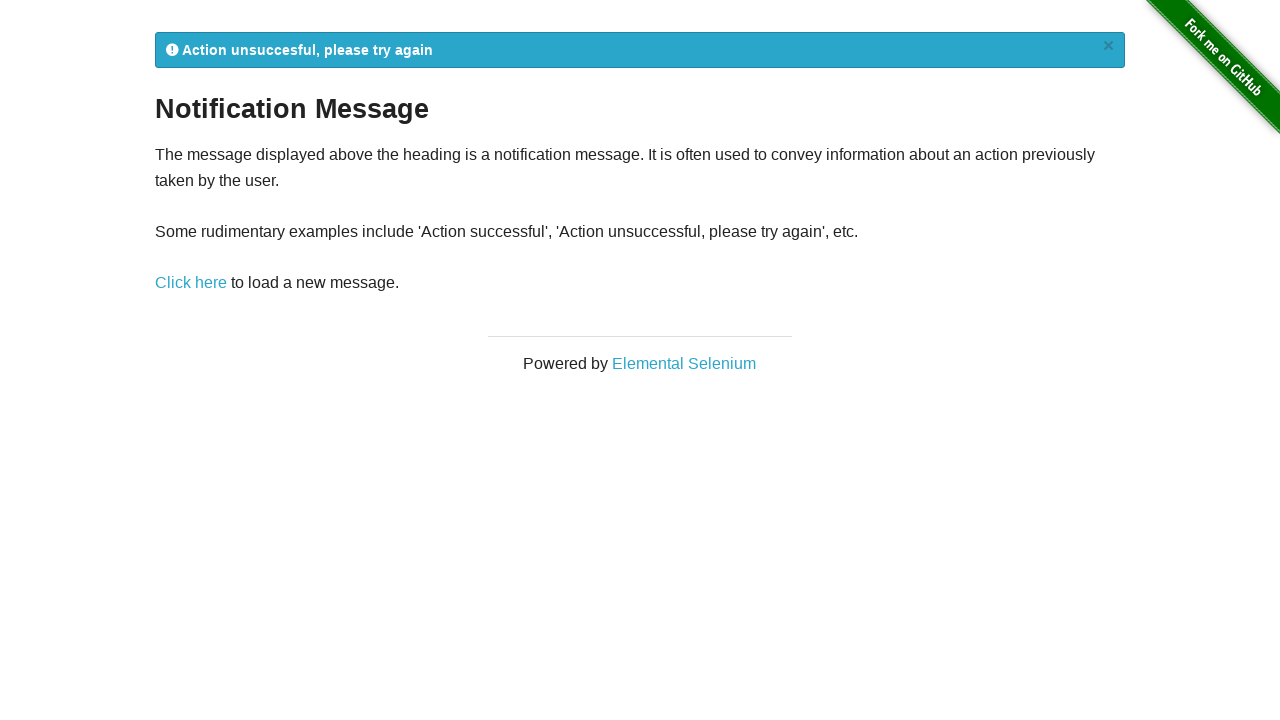

Notification flash message appeared
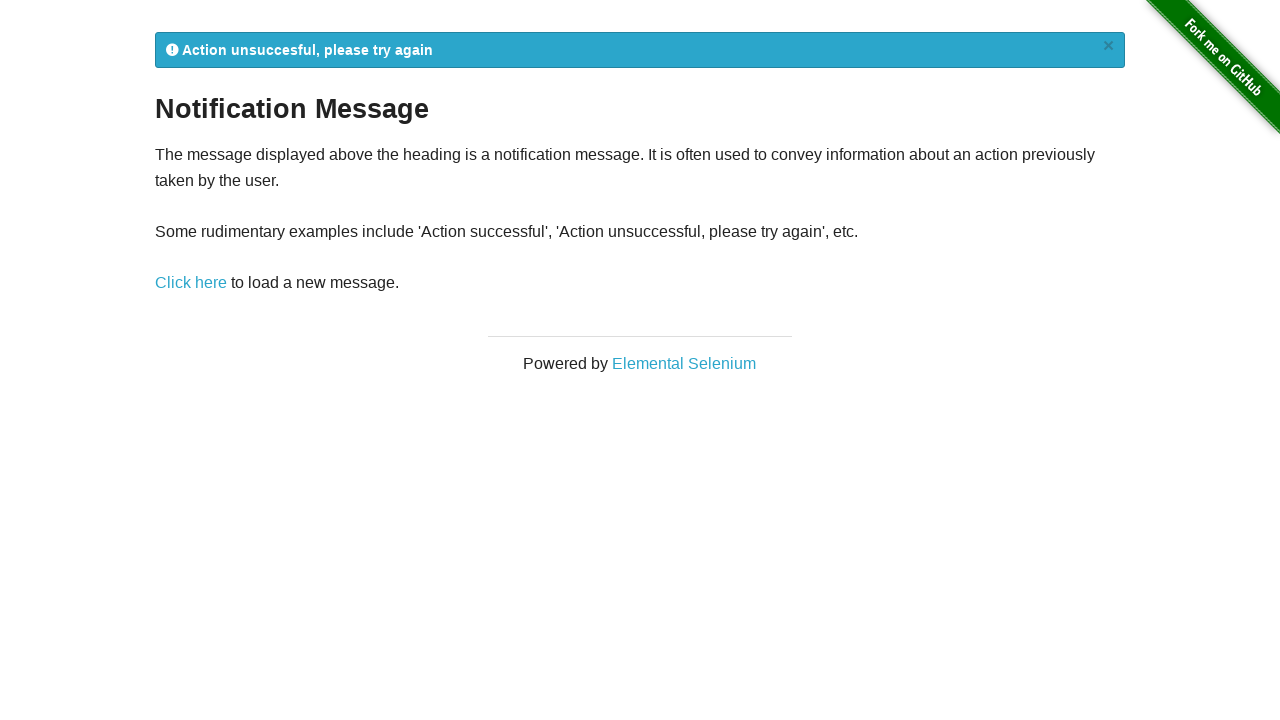

Clicked close button to dismiss notification popup at (1108, 46) on #flash.flash.notice a[href='#']
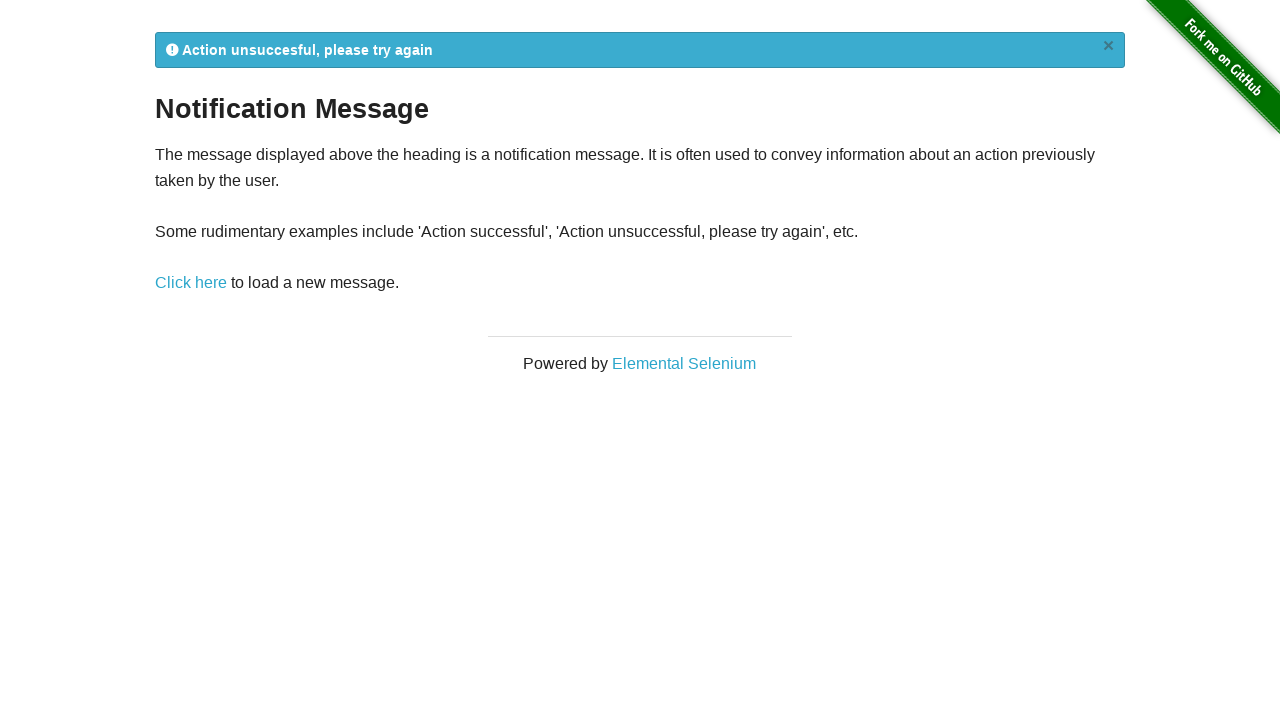

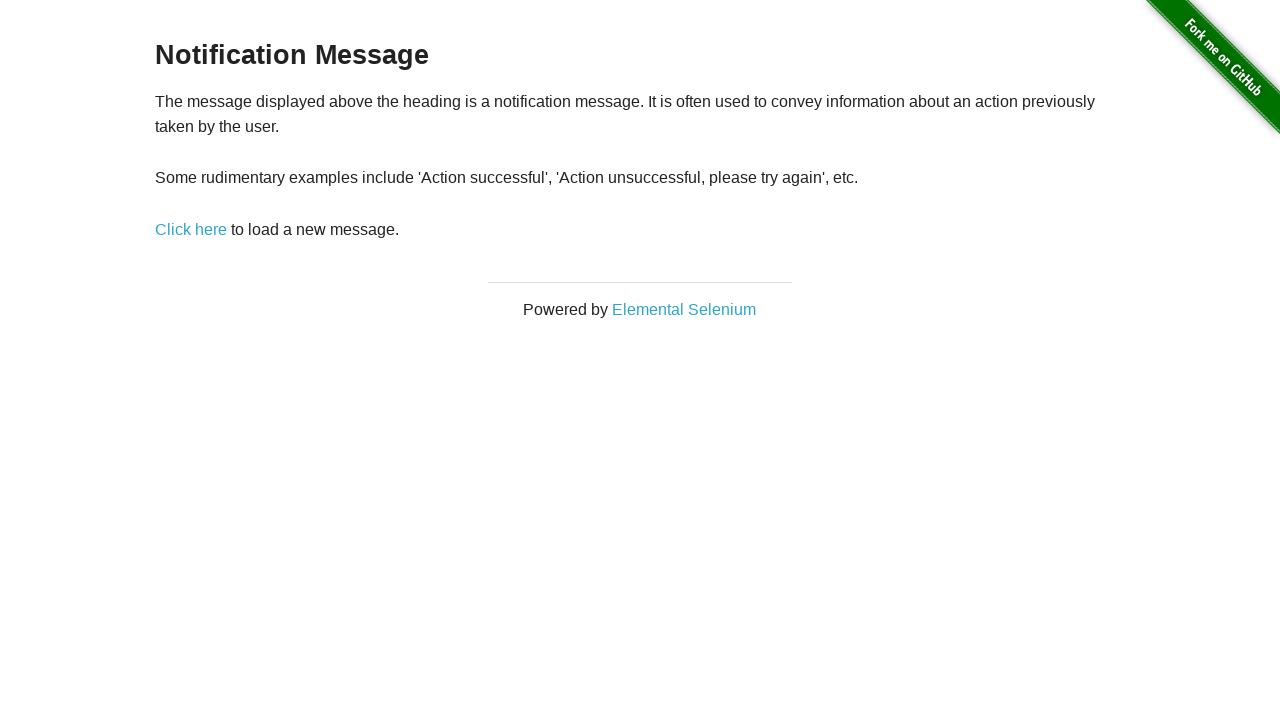